Tests the search functionality on an e-commerce practice site by typing a search query and verifying that the correct number of visible products are displayed

Starting URL: https://rahulshettyacademy.com/seleniumPractise/#/

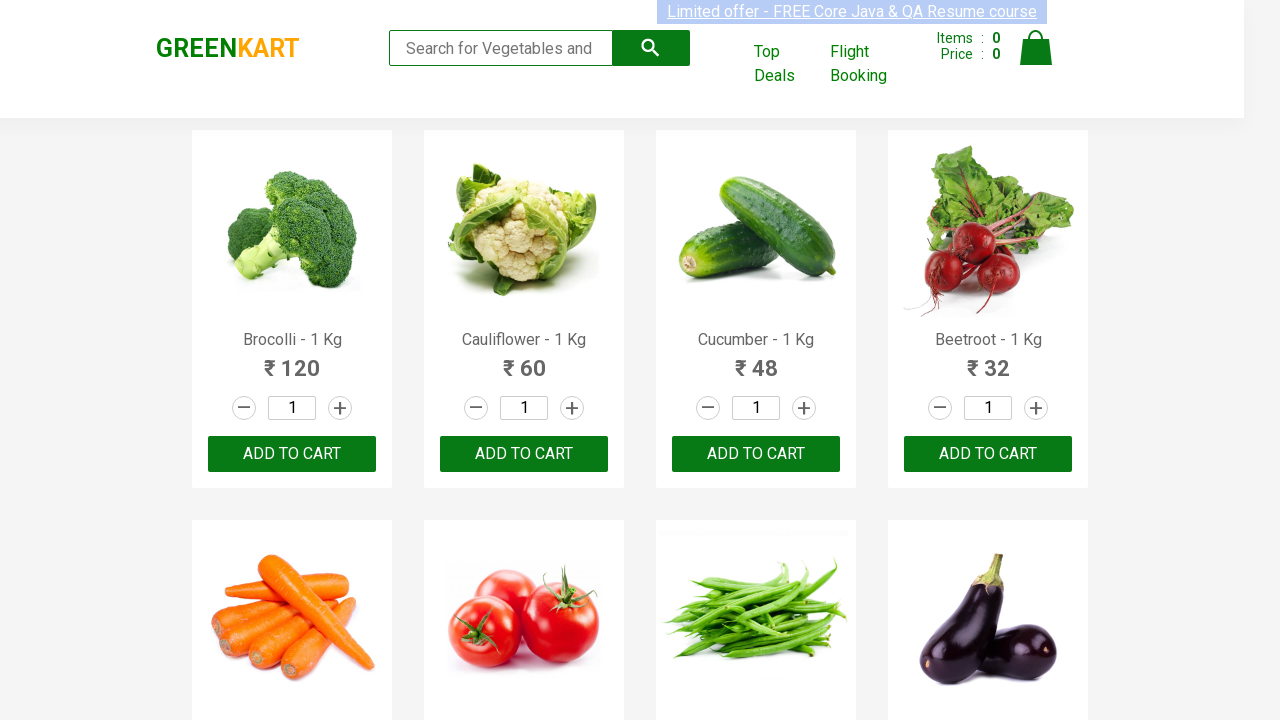

Filled search box with 'ca' on .search-keyword
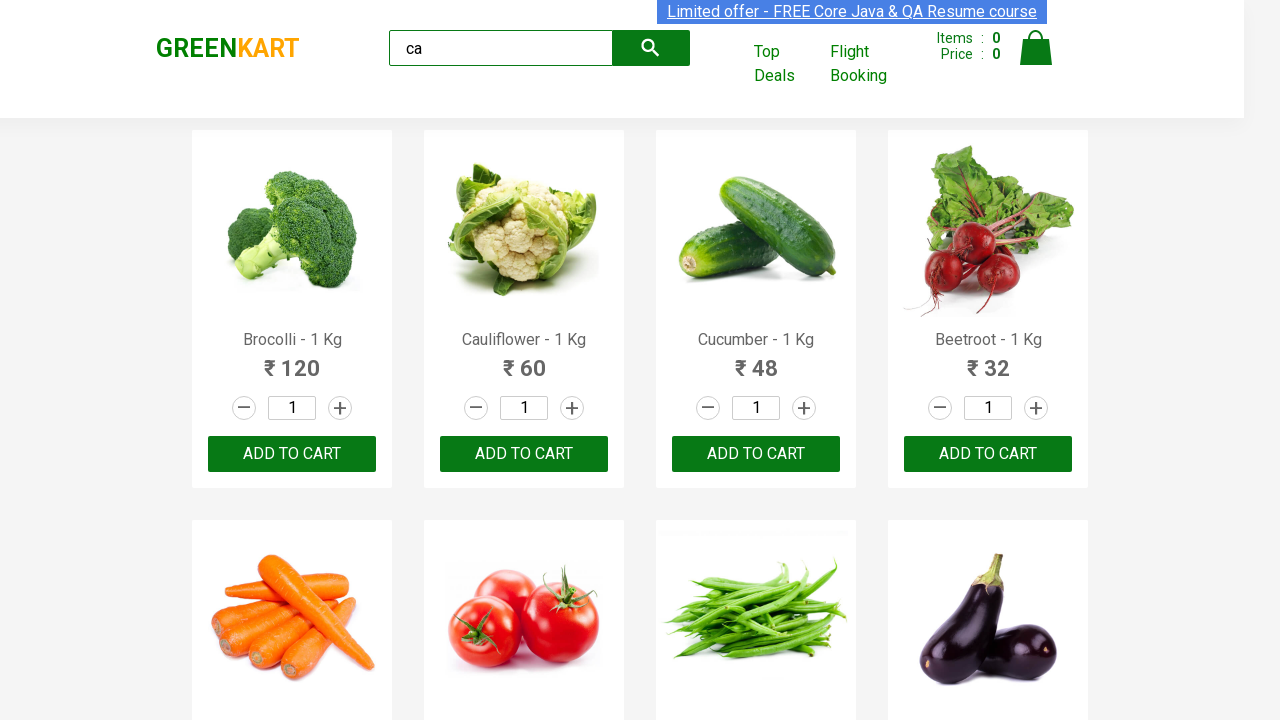

Waited 2000ms for products to filter and load
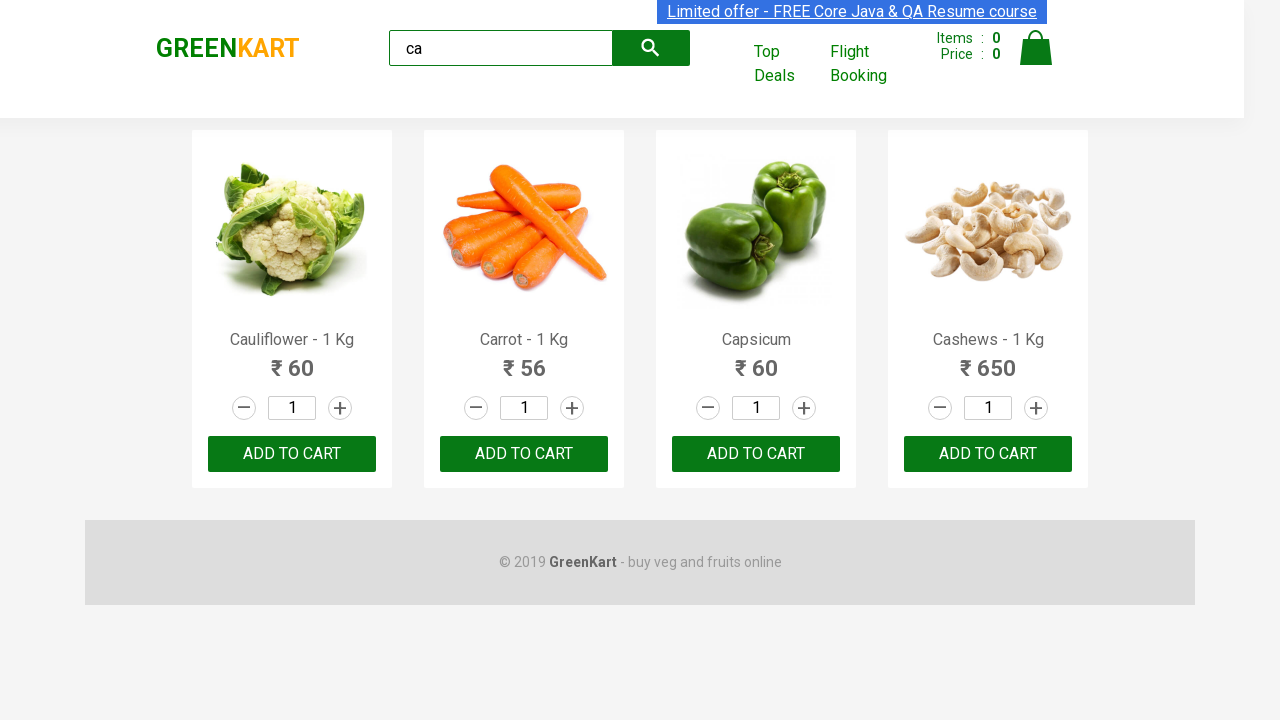

Located all visible products
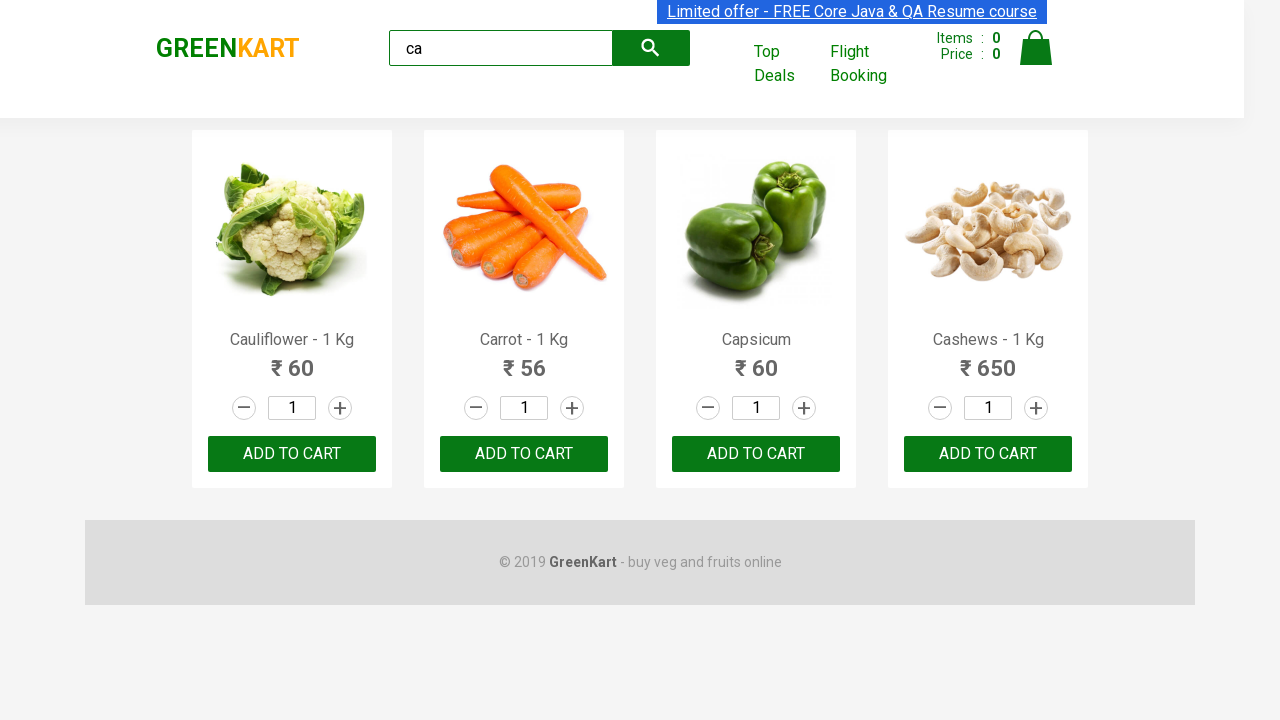

Verified that exactly 4 visible products are displayed
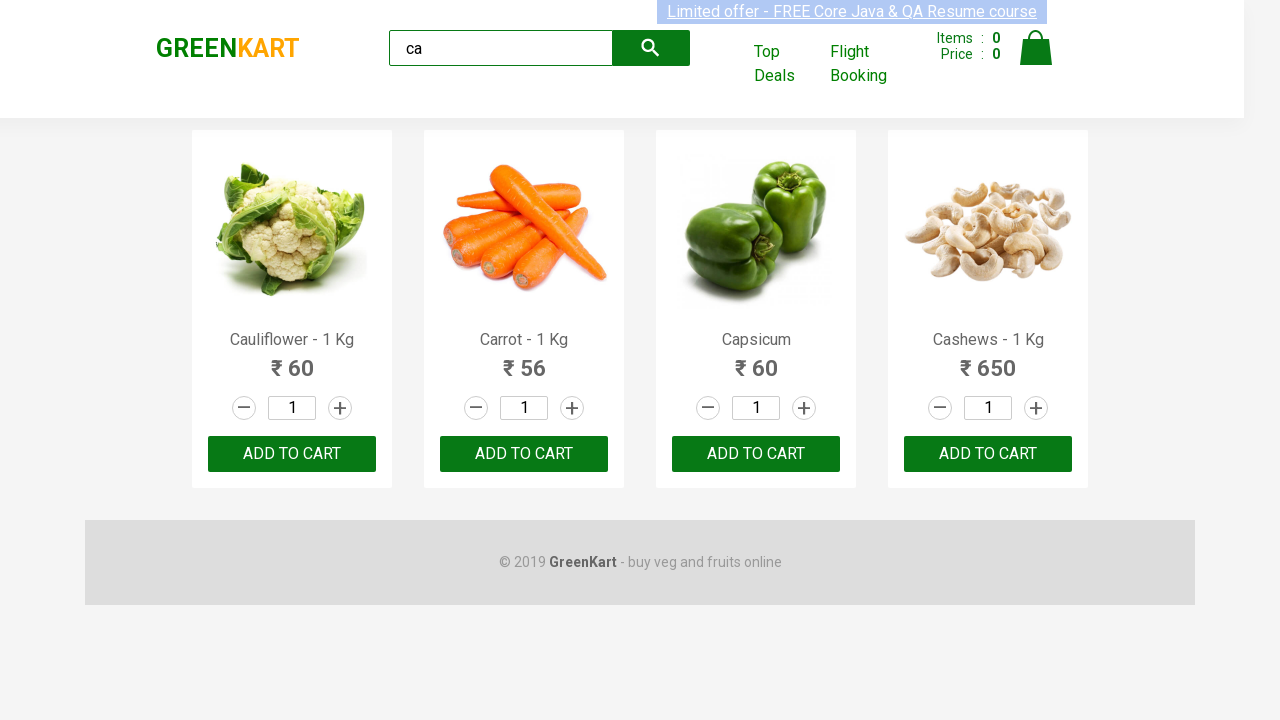

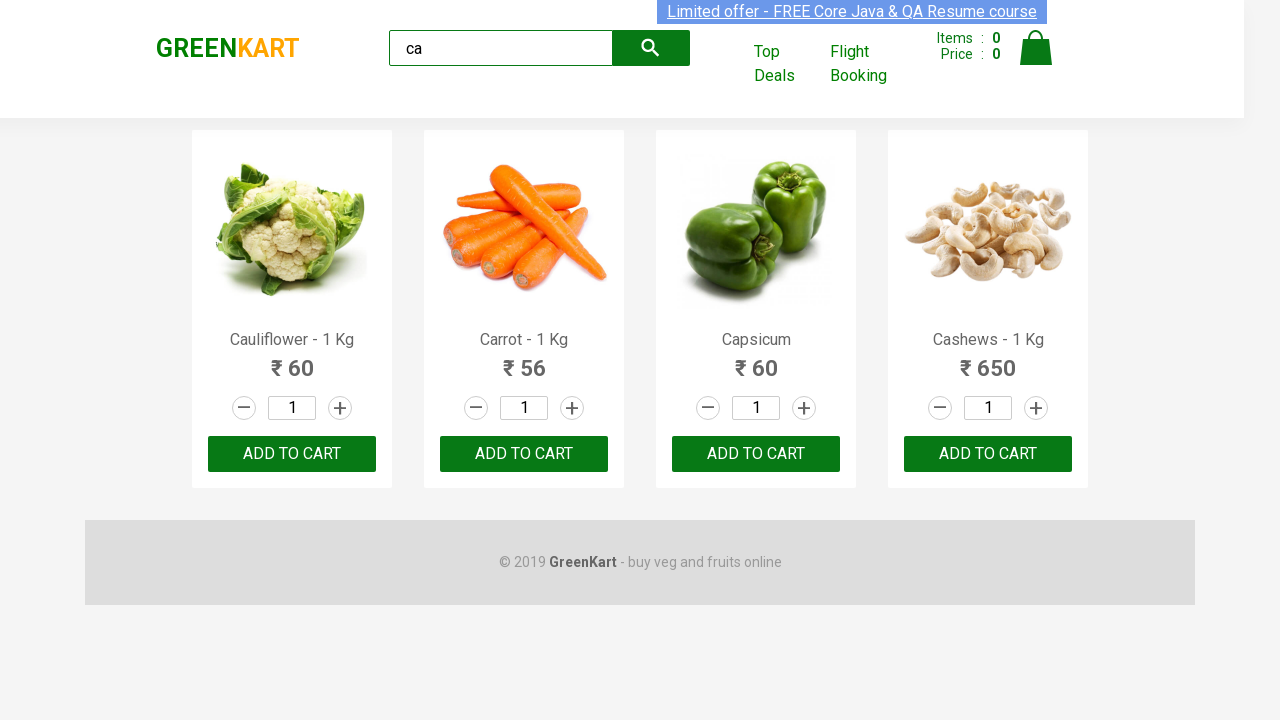